Tests JavaScript alert by clicking the alert button and accepting it, then verifying the success message

Starting URL: https://the-internet.herokuapp.com/javascript_alerts

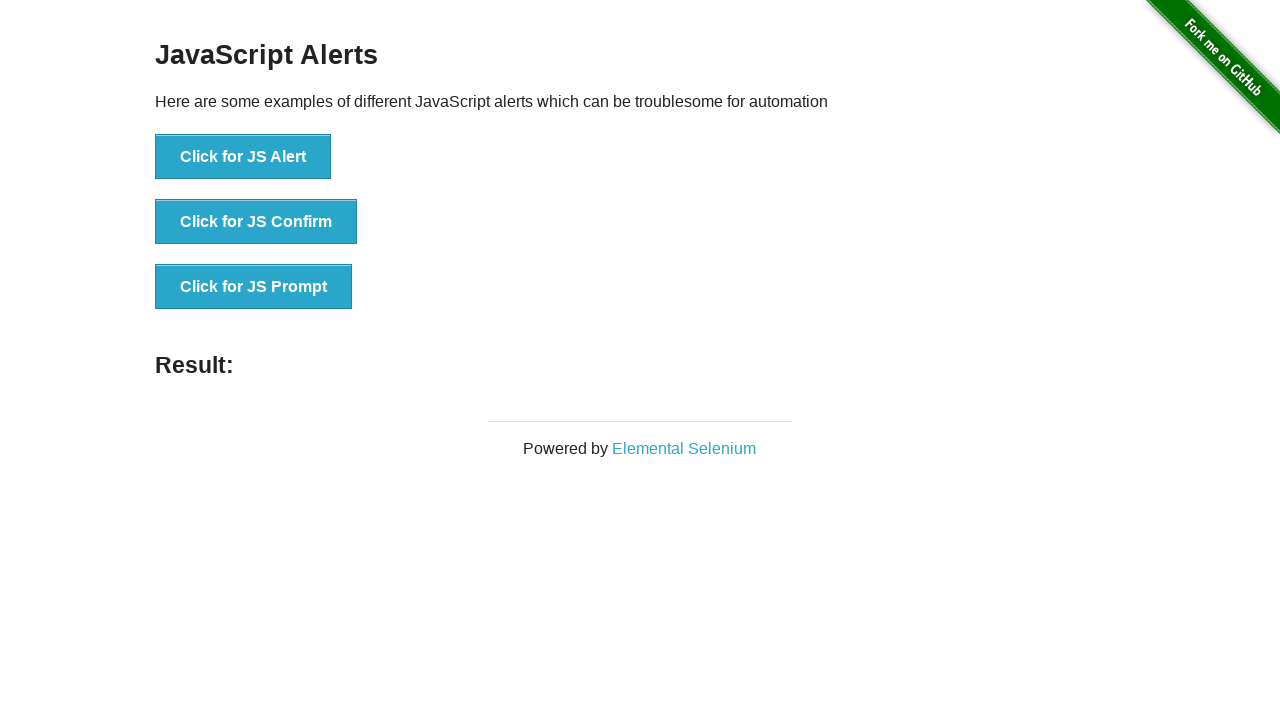

Clicked the 'Click for JS Alert' button at (243, 157) on xpath=//*[text()="Click for JS Alert"]
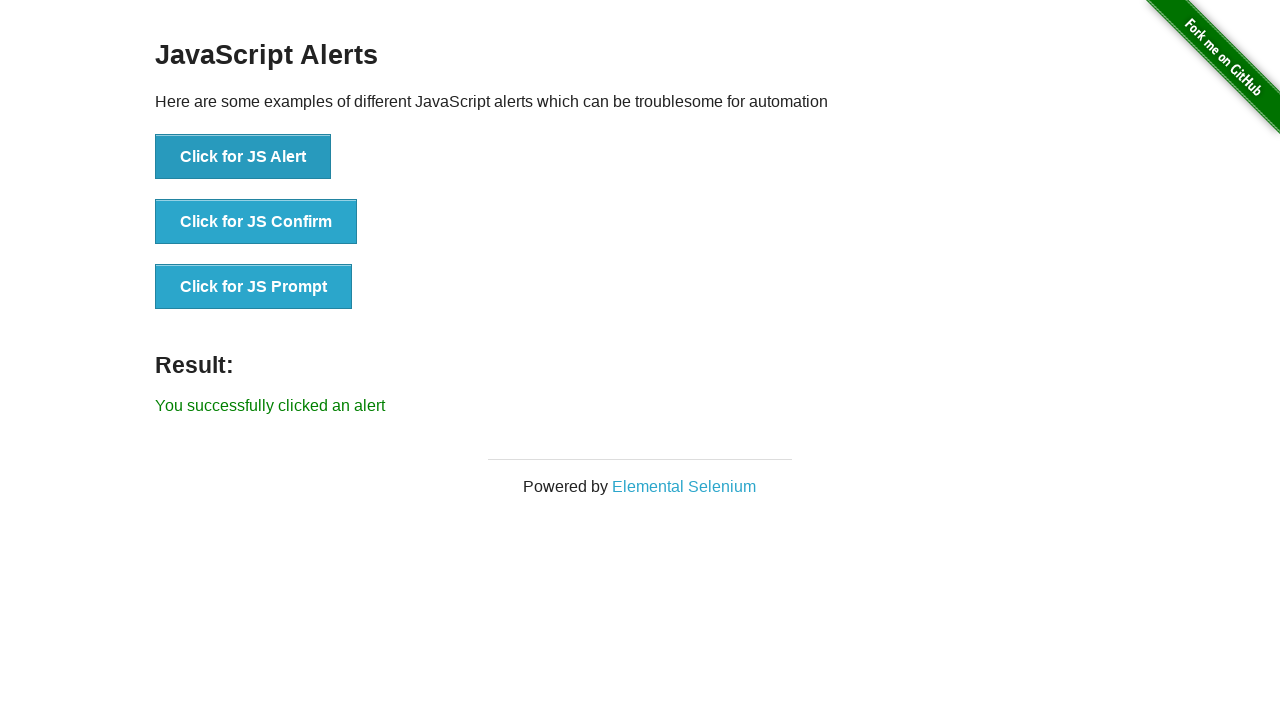

Set up dialog handler to accept JavaScript alert
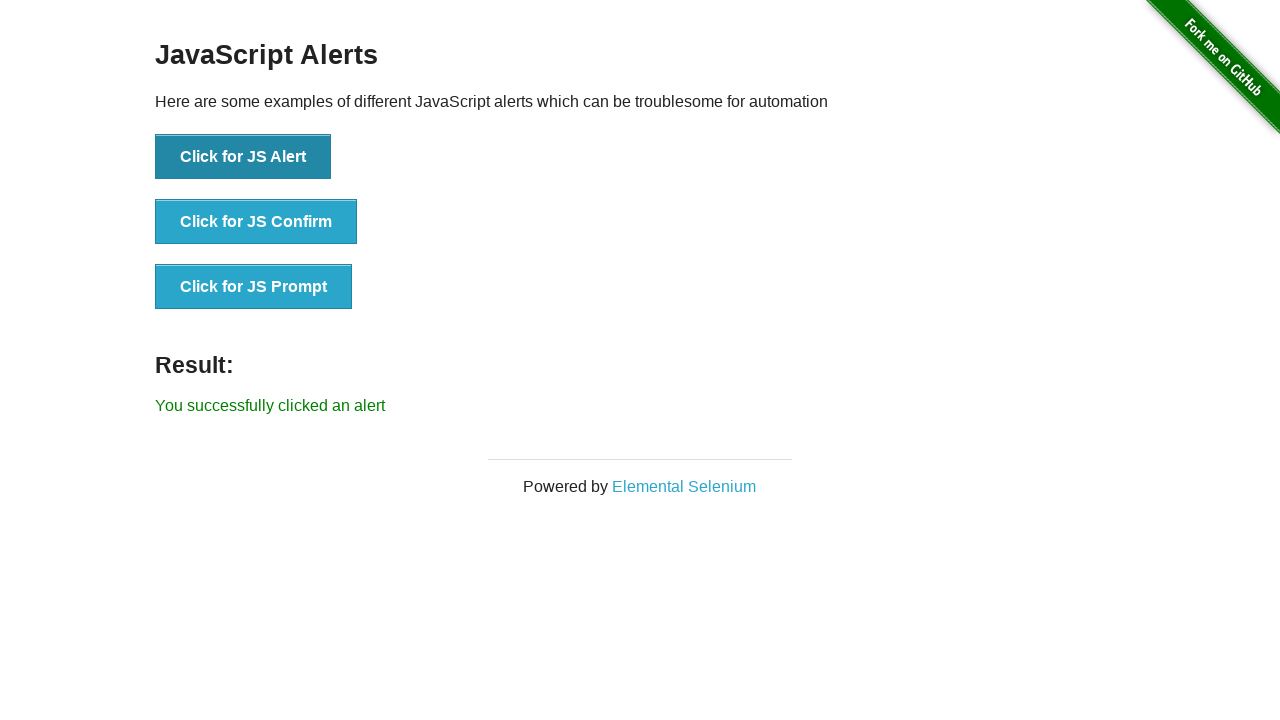

Retrieved result message text
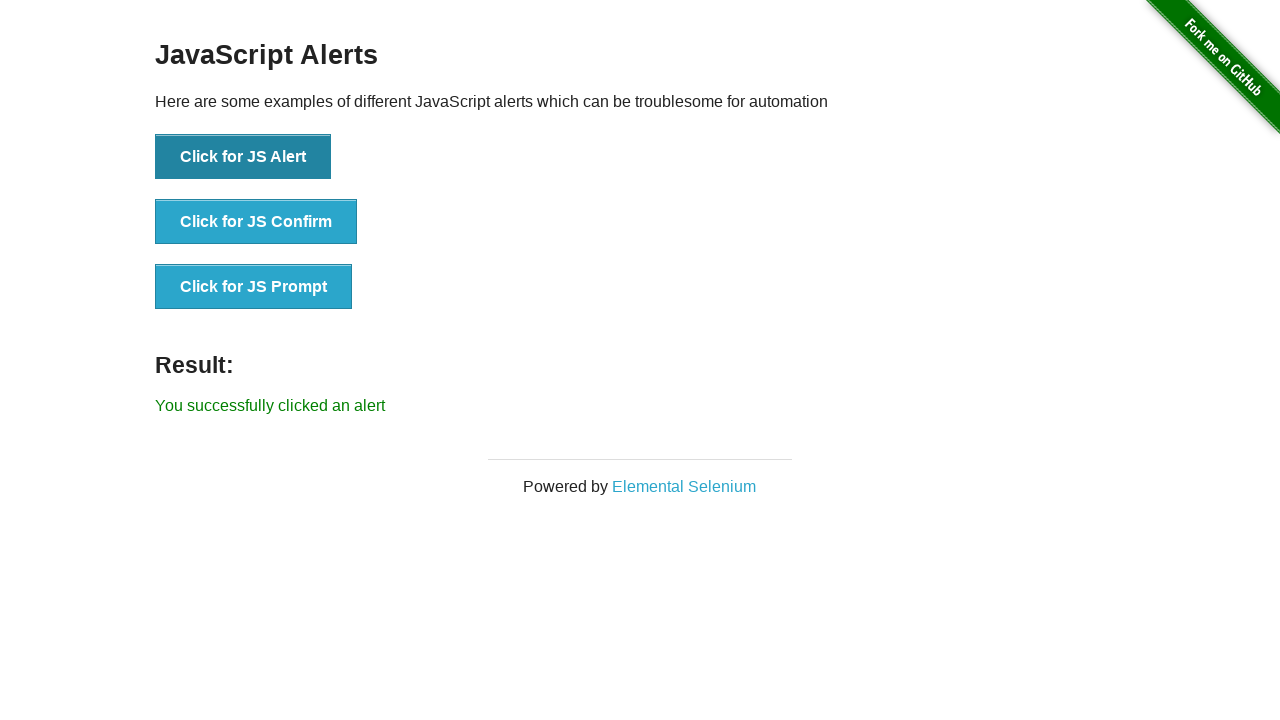

Verified success message 'You successfully clicked an alert' is displayed
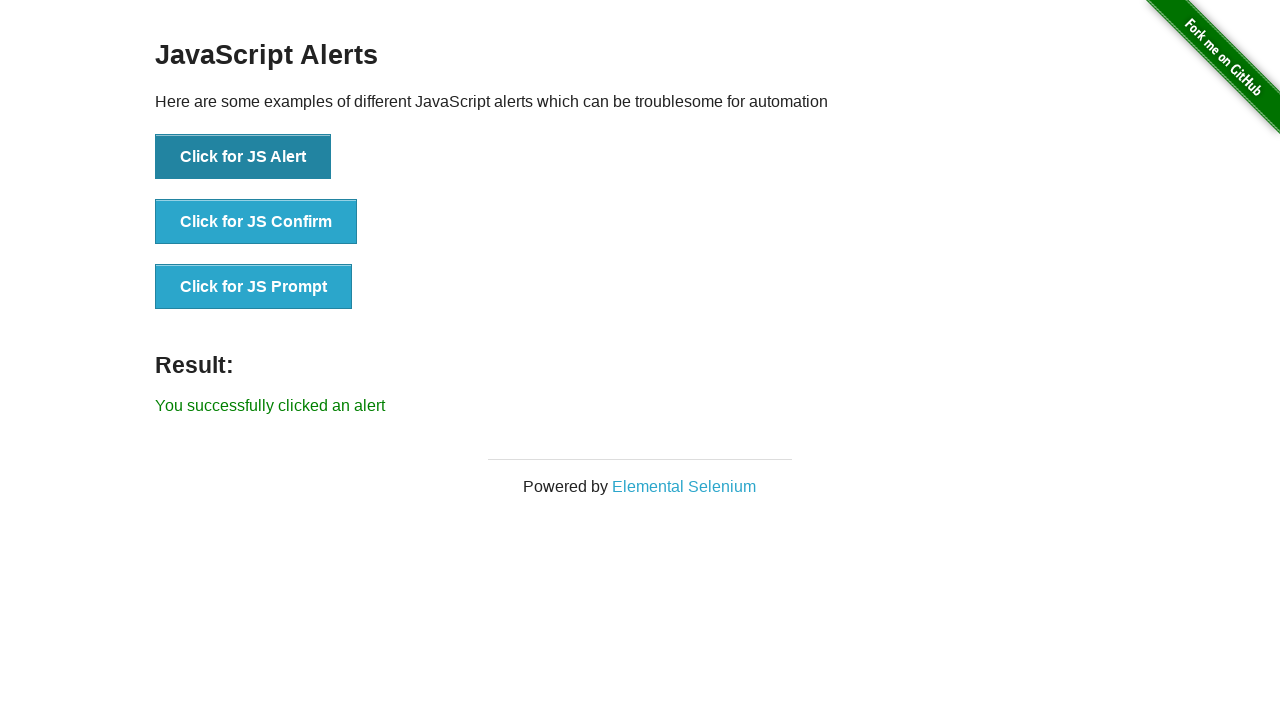

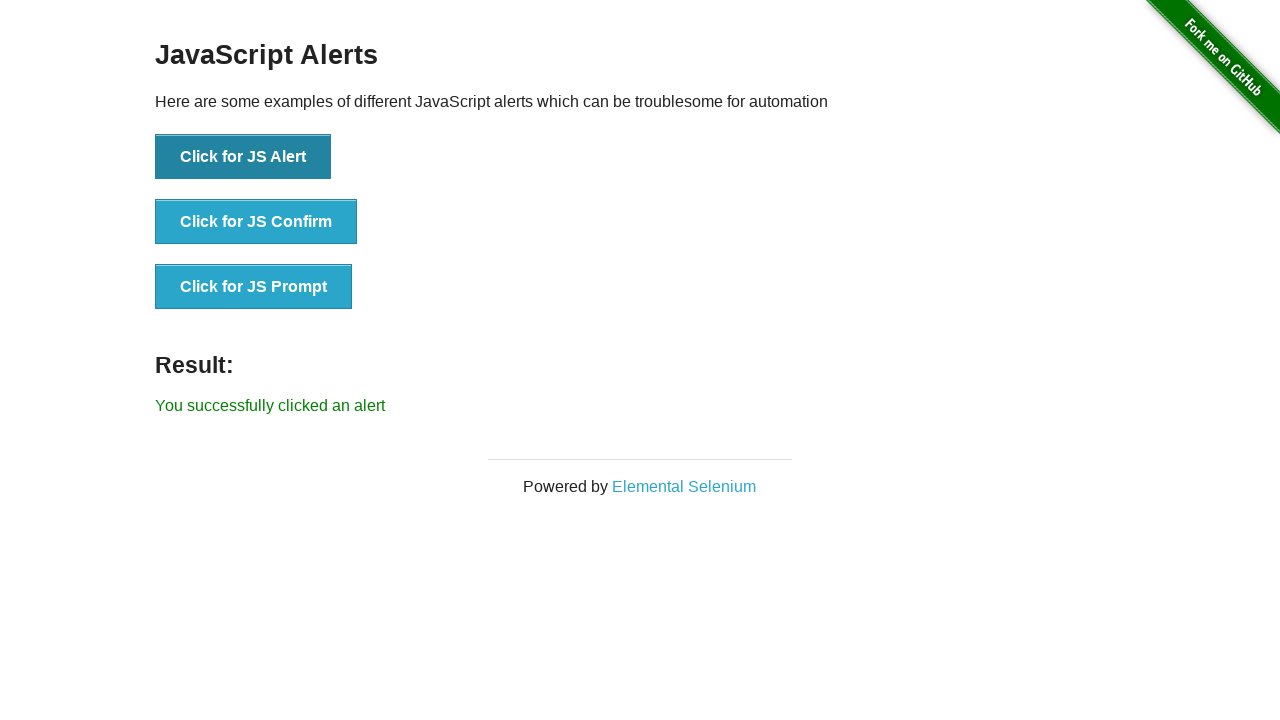